Tests dropdown functionality by navigating to the dropdown page and selecting an option from a dropdown menu

Starting URL: http://the-internet.herokuapp.com/

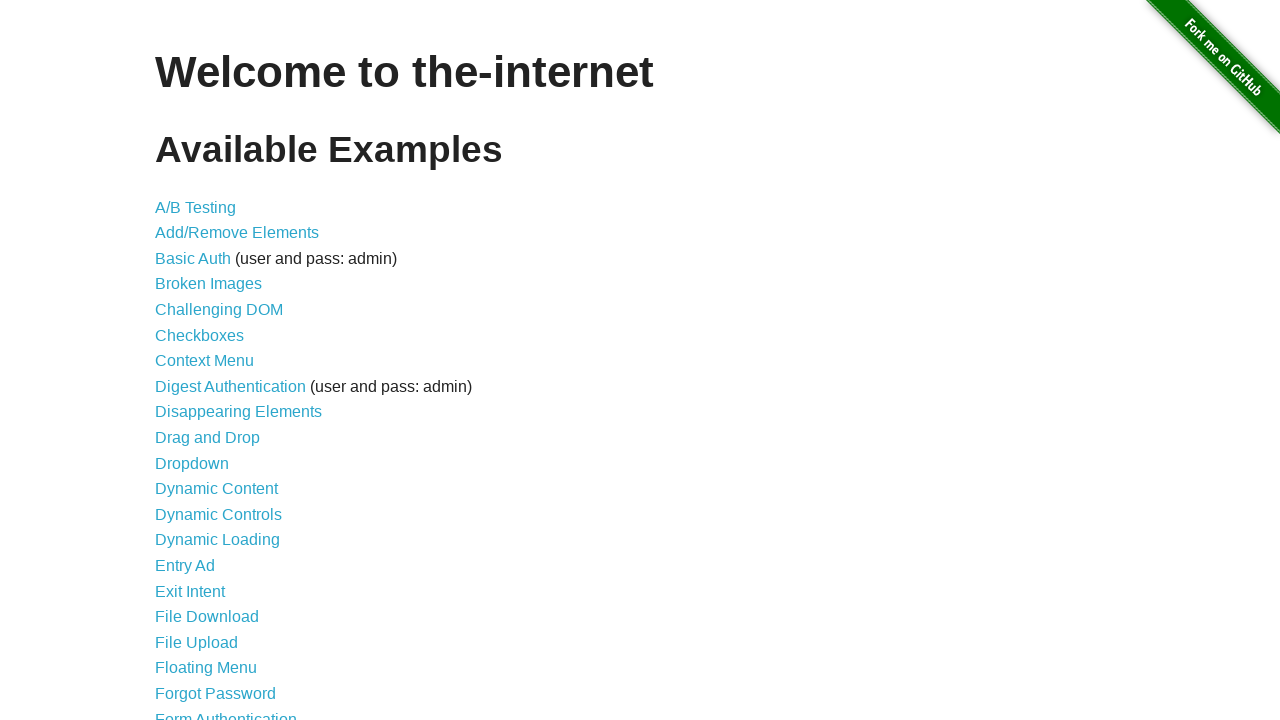

Clicked on dropdown link to navigate to dropdown page at (192, 463) on a[href='/dropdown']
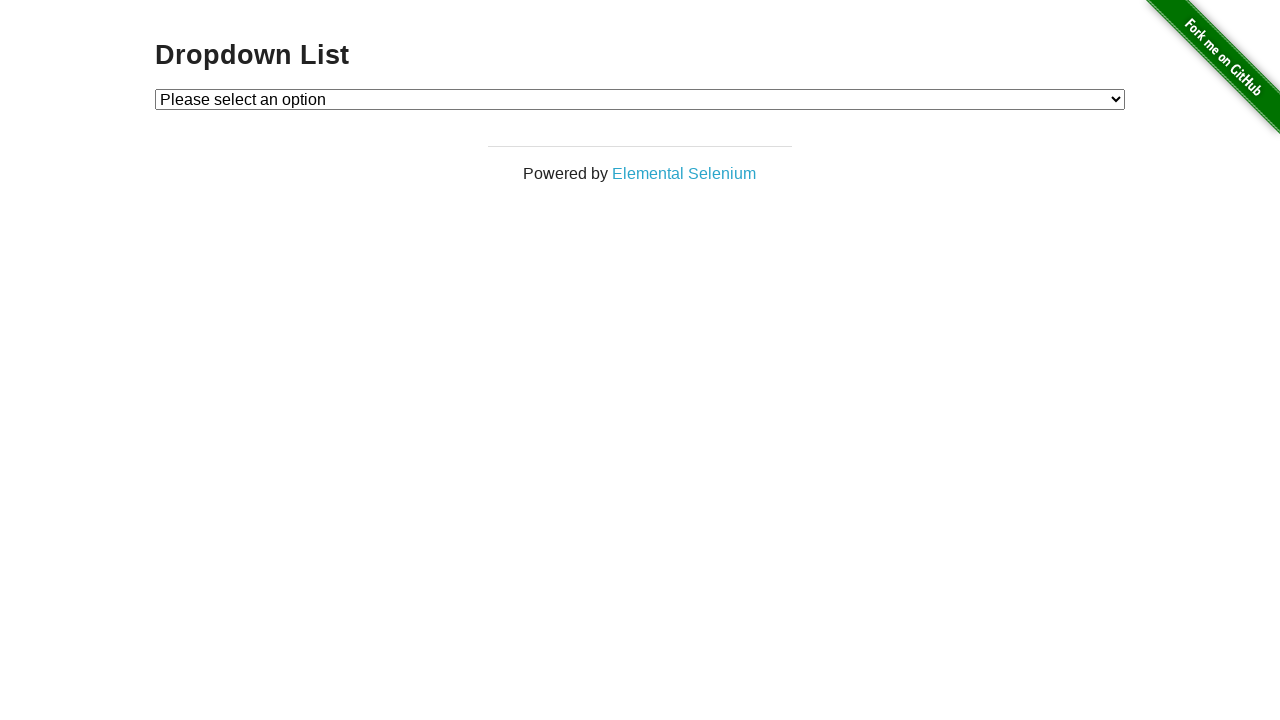

Dropdown page loaded and dropdown element is visible
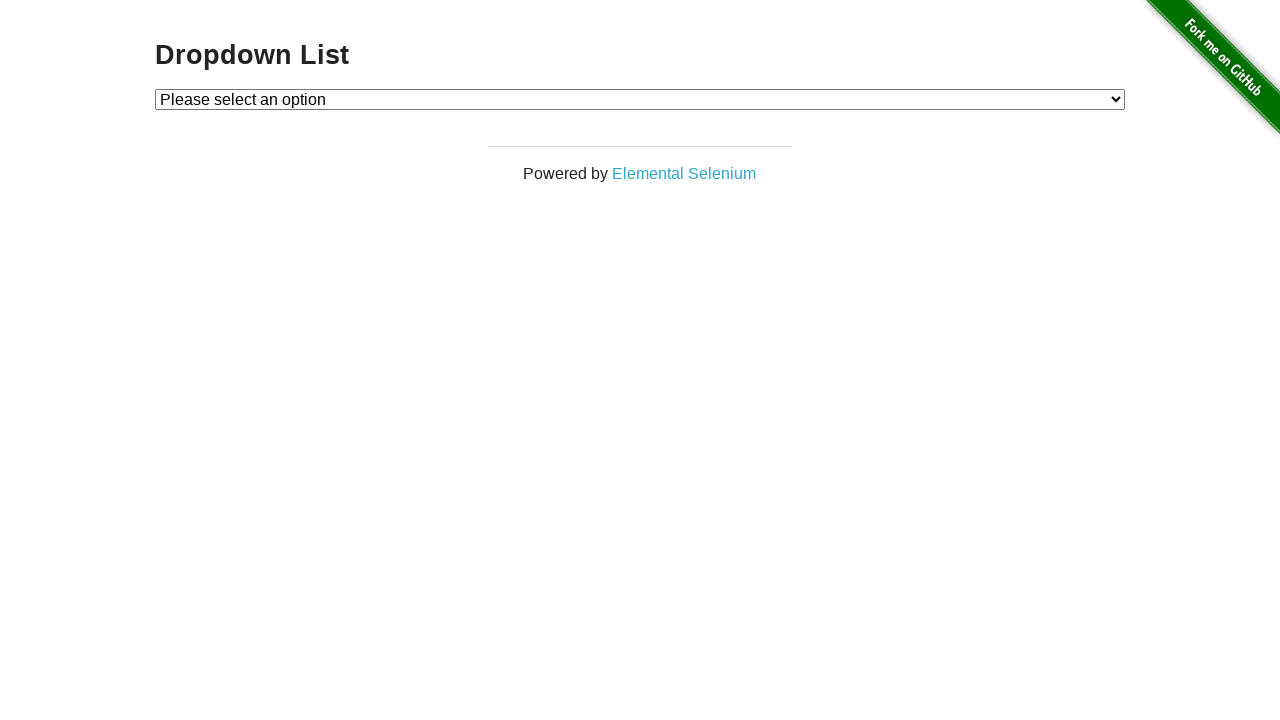

Selected 'Option 1' from the dropdown menu on #dropdown
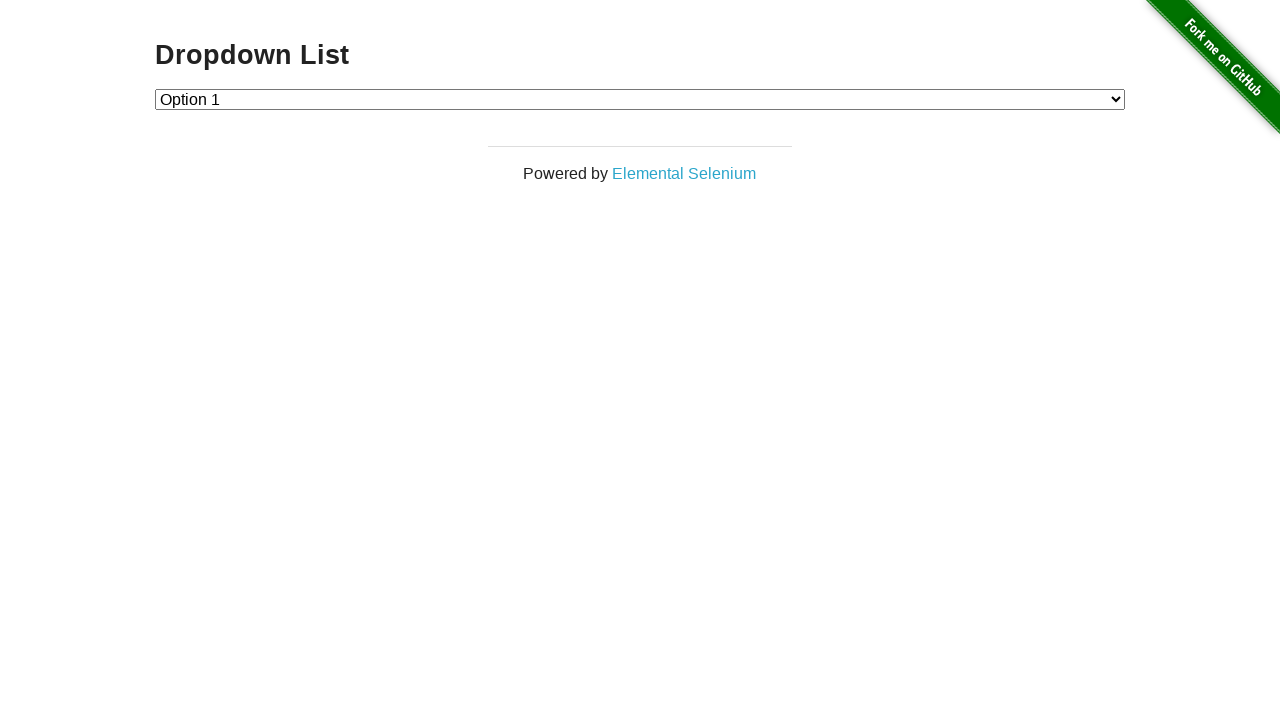

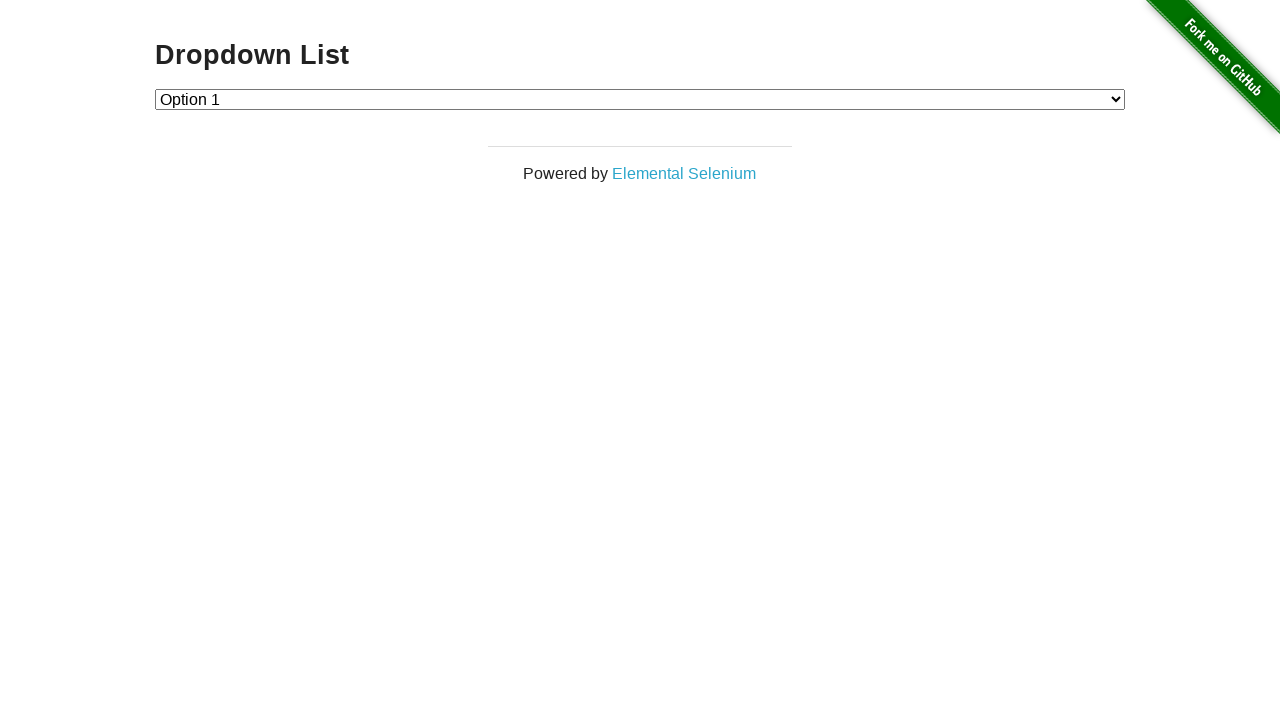